Tests wait functionality by waiting for a button to become clickable, clicking it, and verifying a success message is displayed

Starting URL: http://suninjuly.github.io/wait2.html

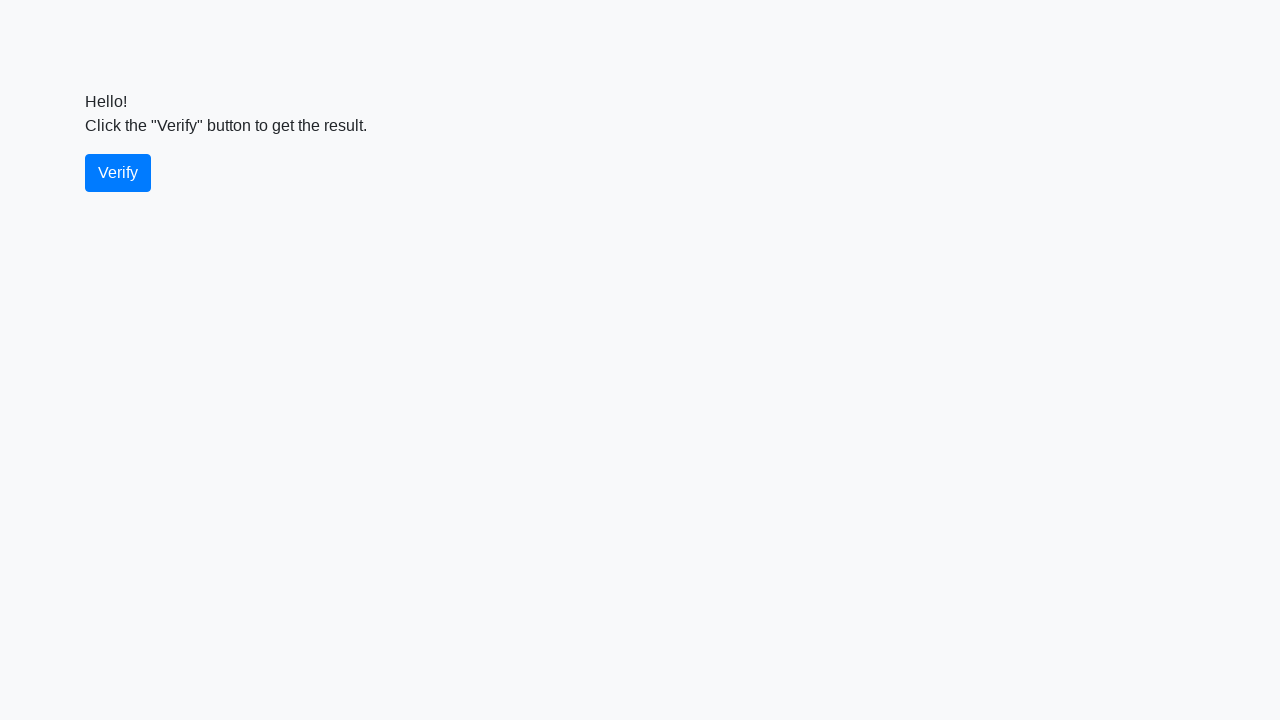

Waited for verify button to become visible
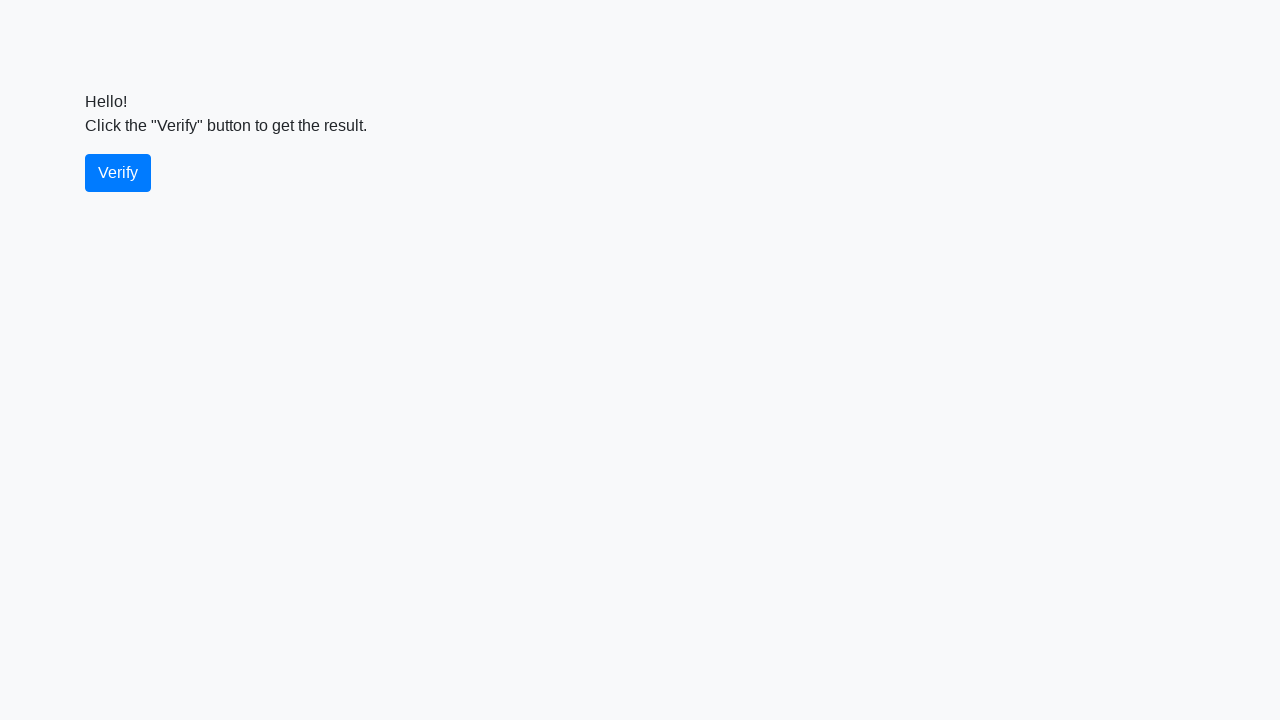

Clicked the verify button at (118, 173) on #verify
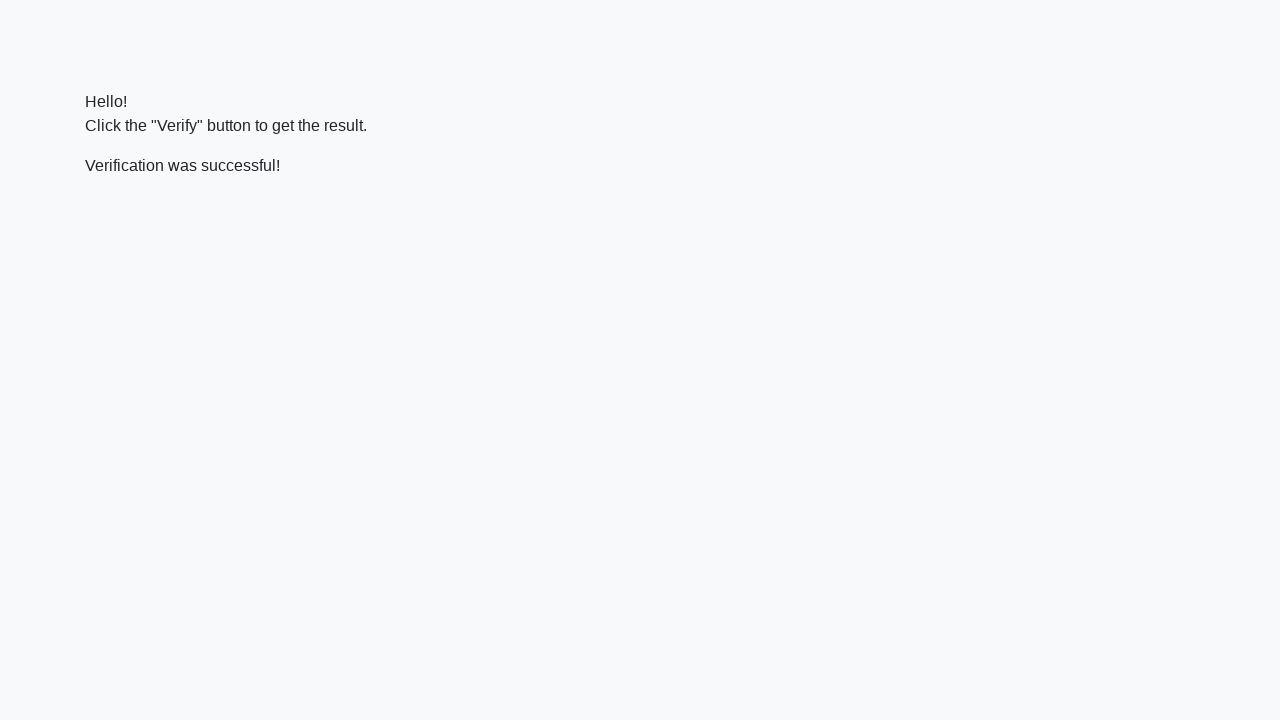

Waited for success message to appear
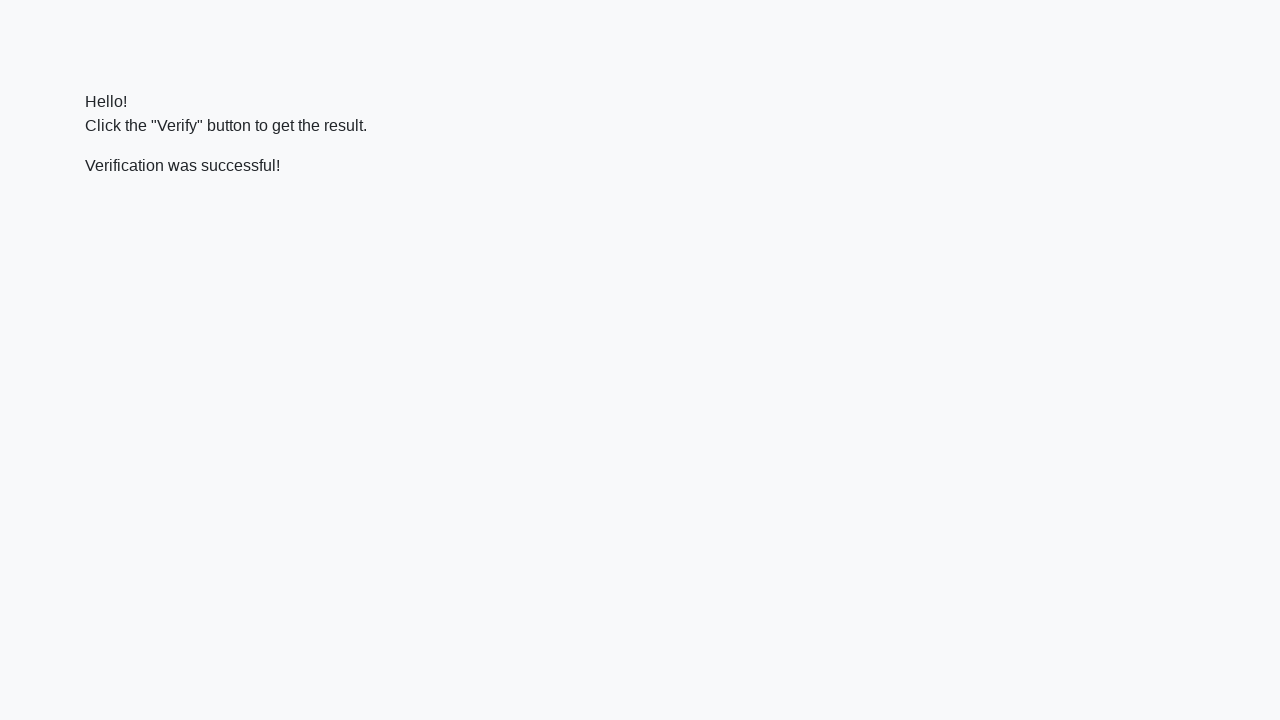

Located the success message element
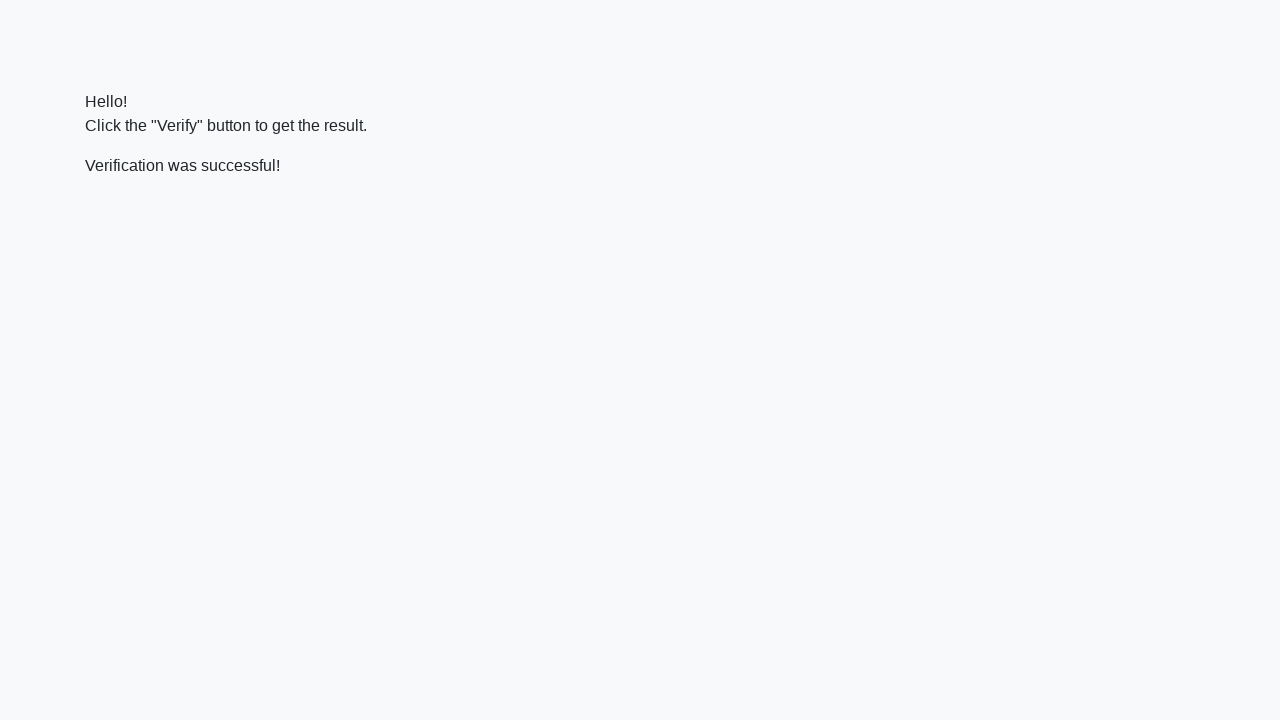

Verified that success message contains 'successful'
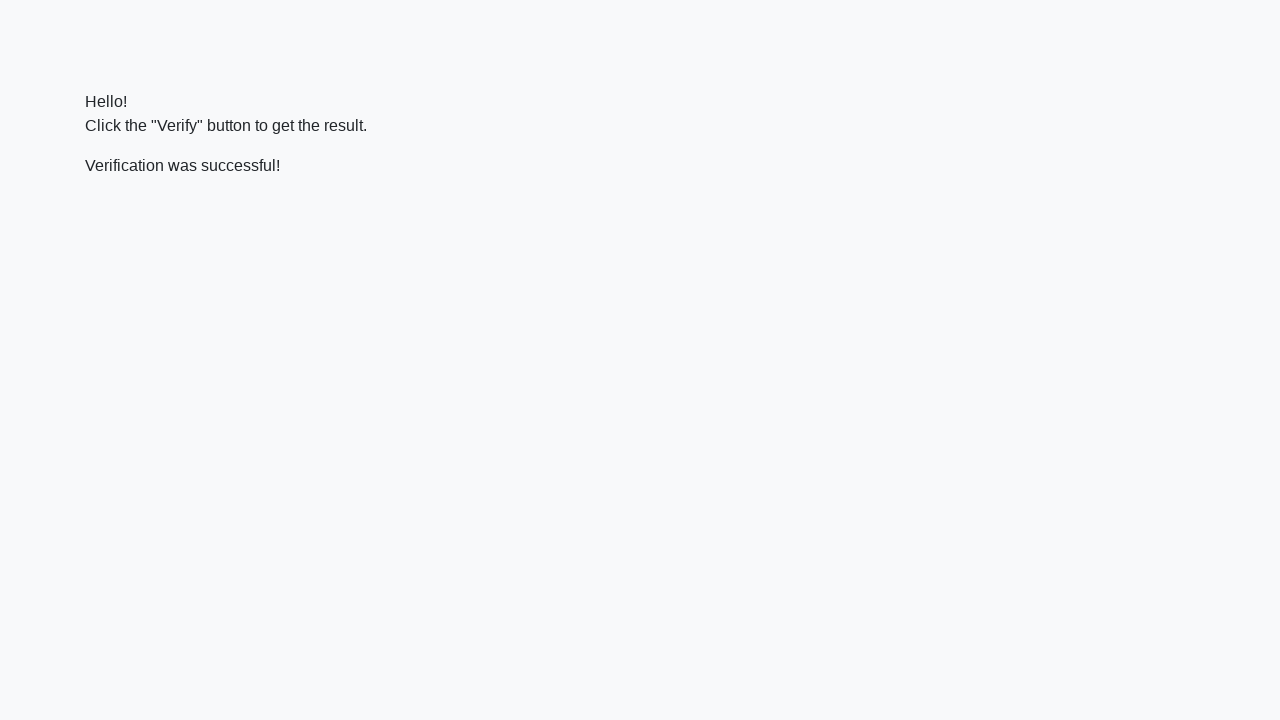

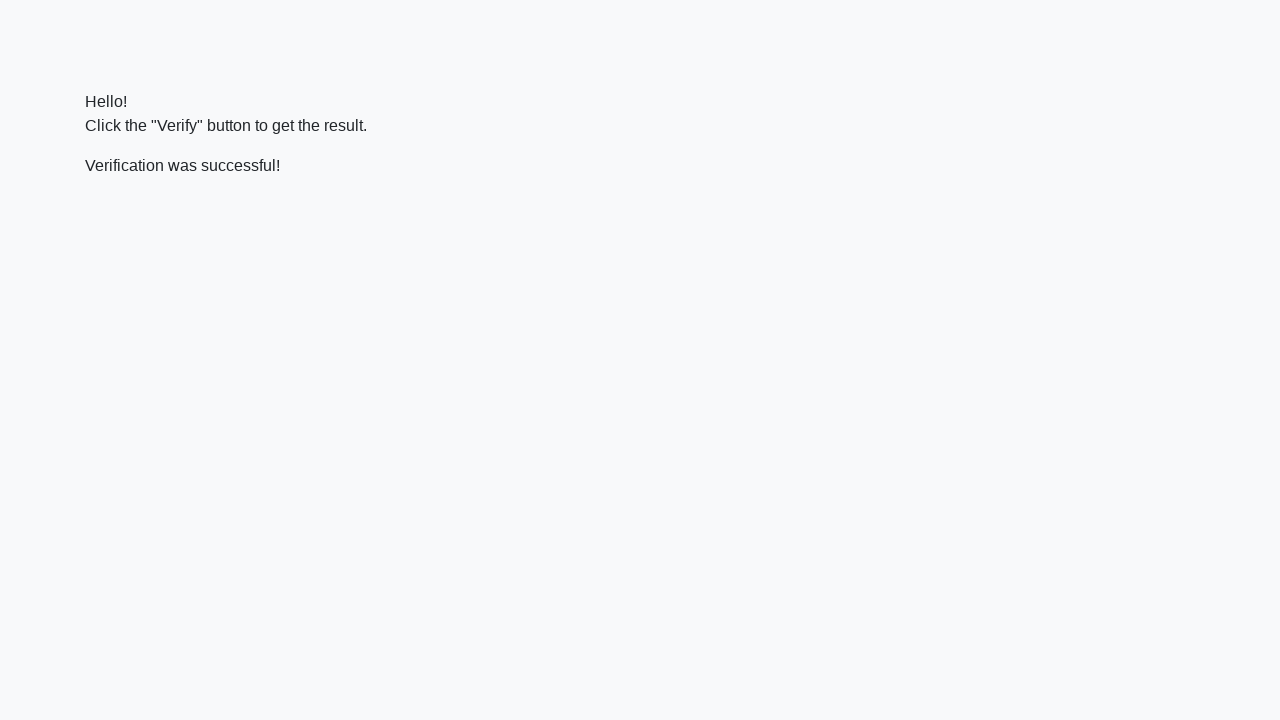